Tests radio button functionality by clicking on "Yes" and "Impressive" radio button options.

Starting URL: https://demoqa.com/

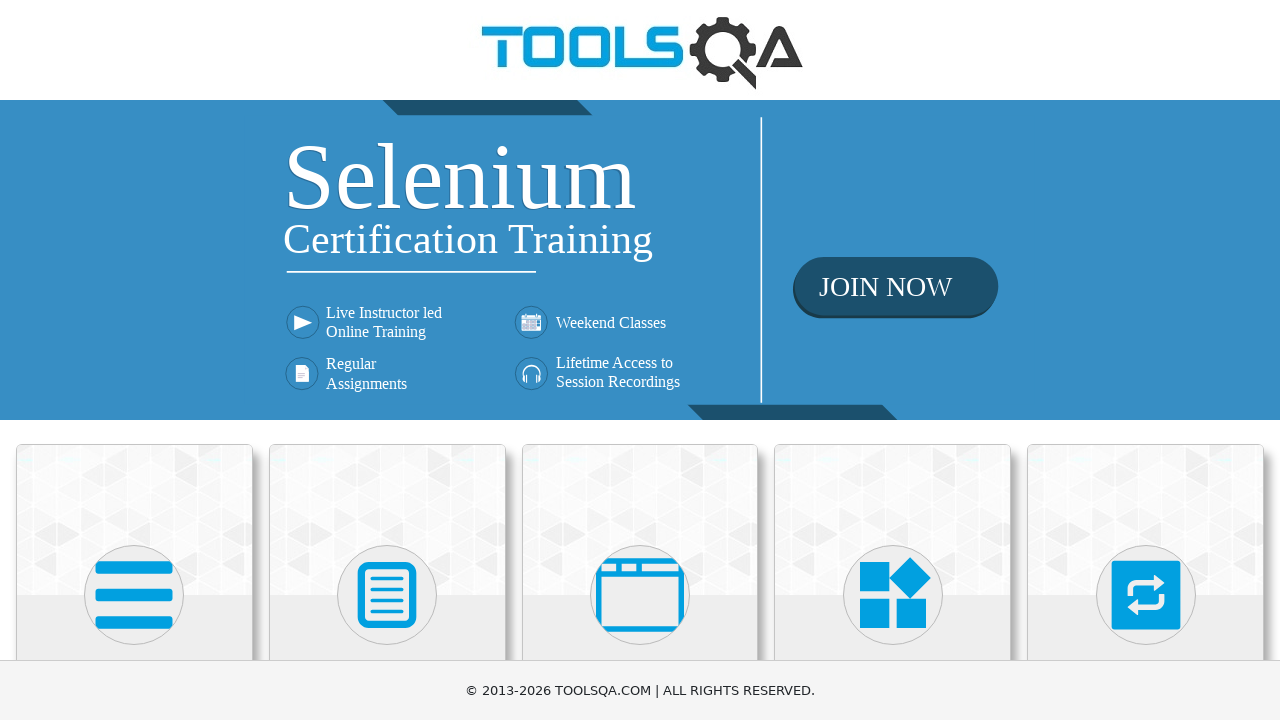

Clicked on Elements card at (134, 520) on div.card.mt-4.top-card:nth-child(1)
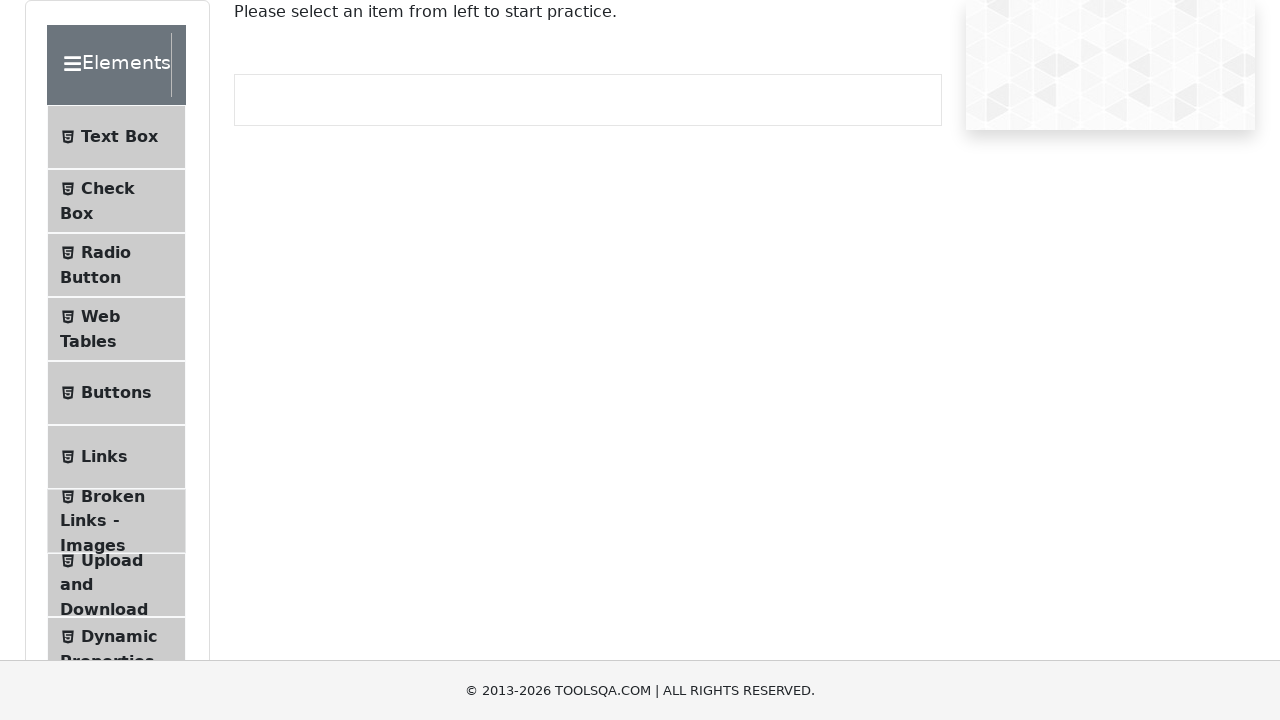

Clicked on Radio Button tab at (106, 252) on xpath=//span[text()='Radio Button']
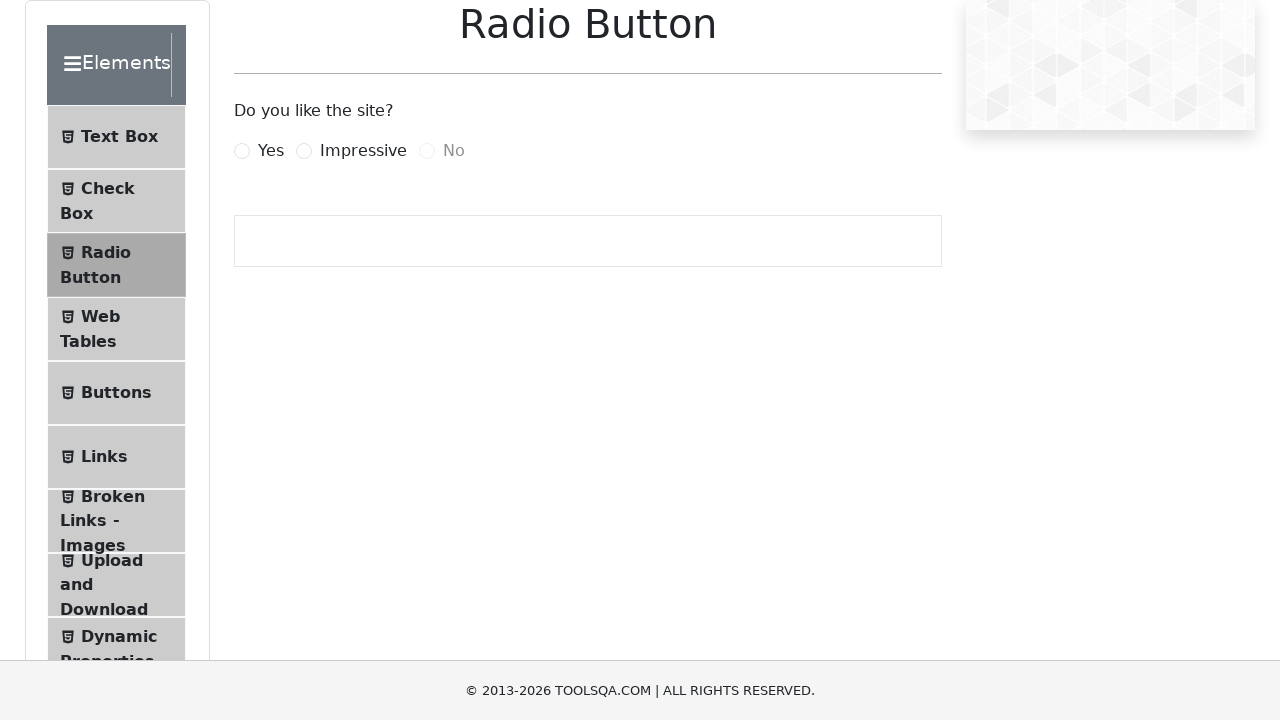

Clicked on 'Yes' radio button at (271, 151) on xpath=//label[@for='yesRadio']
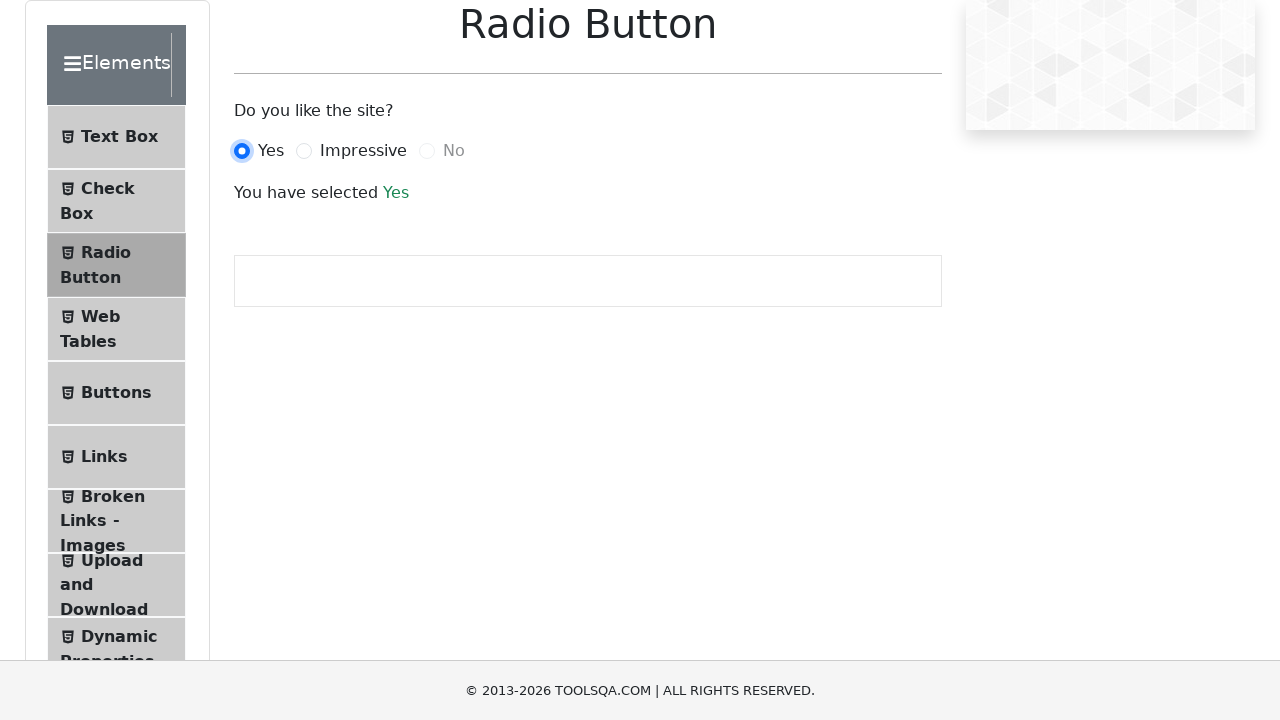

Clicked on 'Impressive' radio button at (363, 151) on xpath=//label[@for='impressiveRadio']
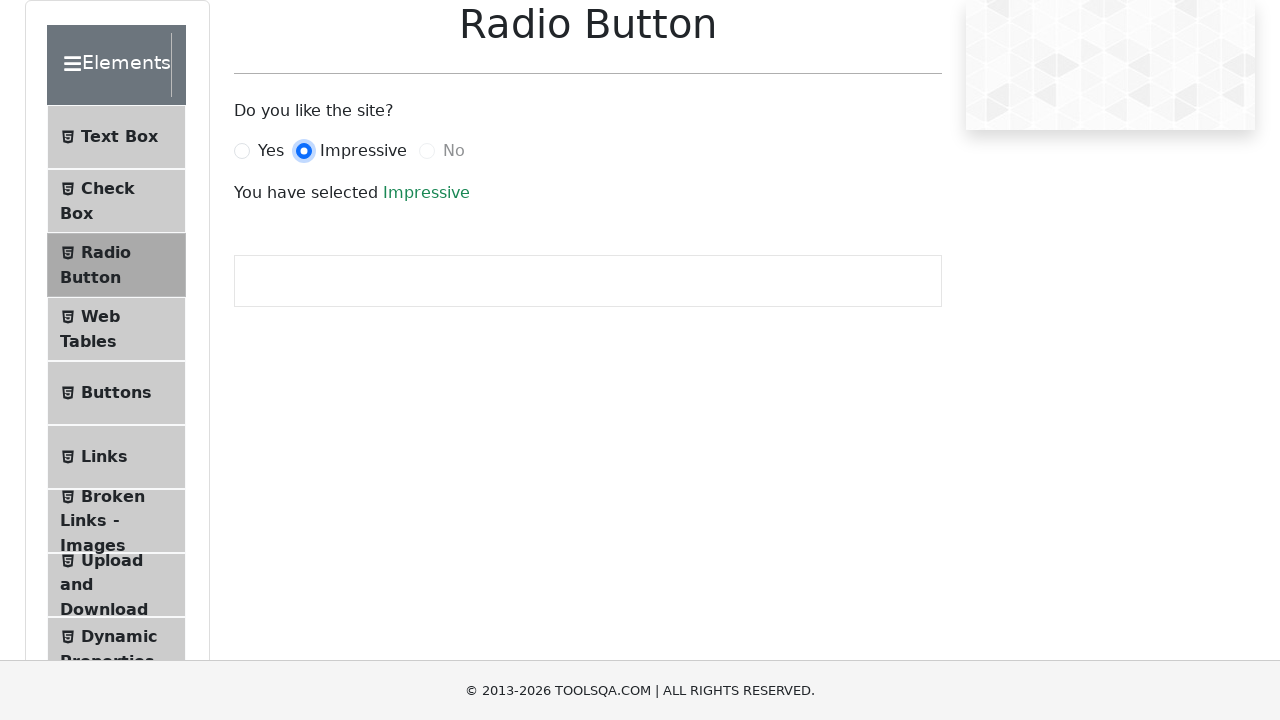

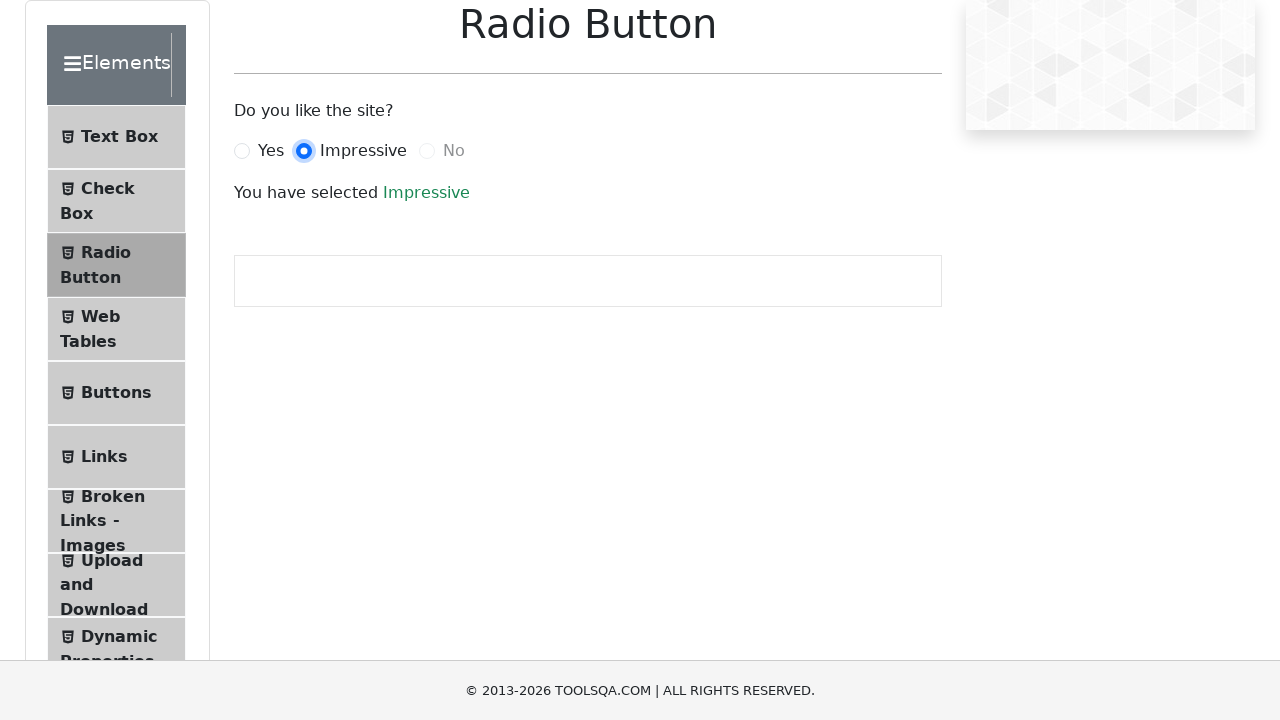